Tests child window navigation by clicking a link that opens new tab, then navigating to About page and verifying content.

Starting URL: https://rahulshettyacademy.com/AutomationPractice/#/

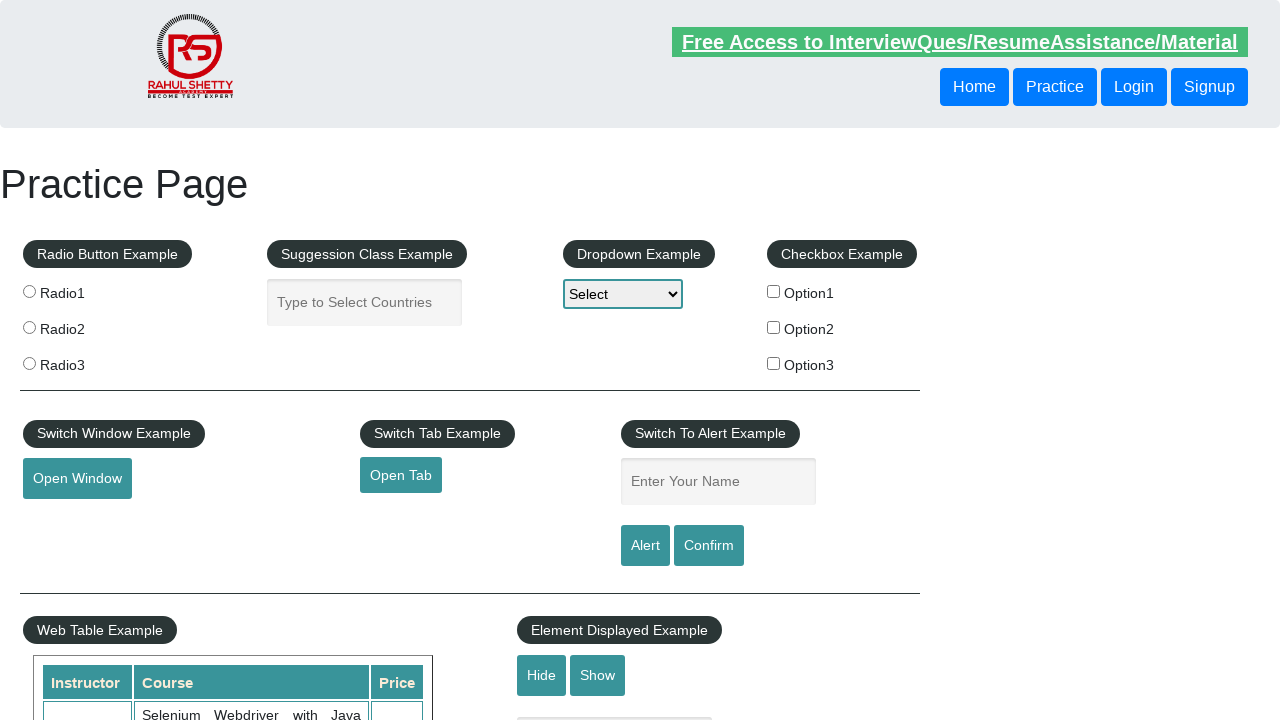

Retrieved href attribute from opentab link
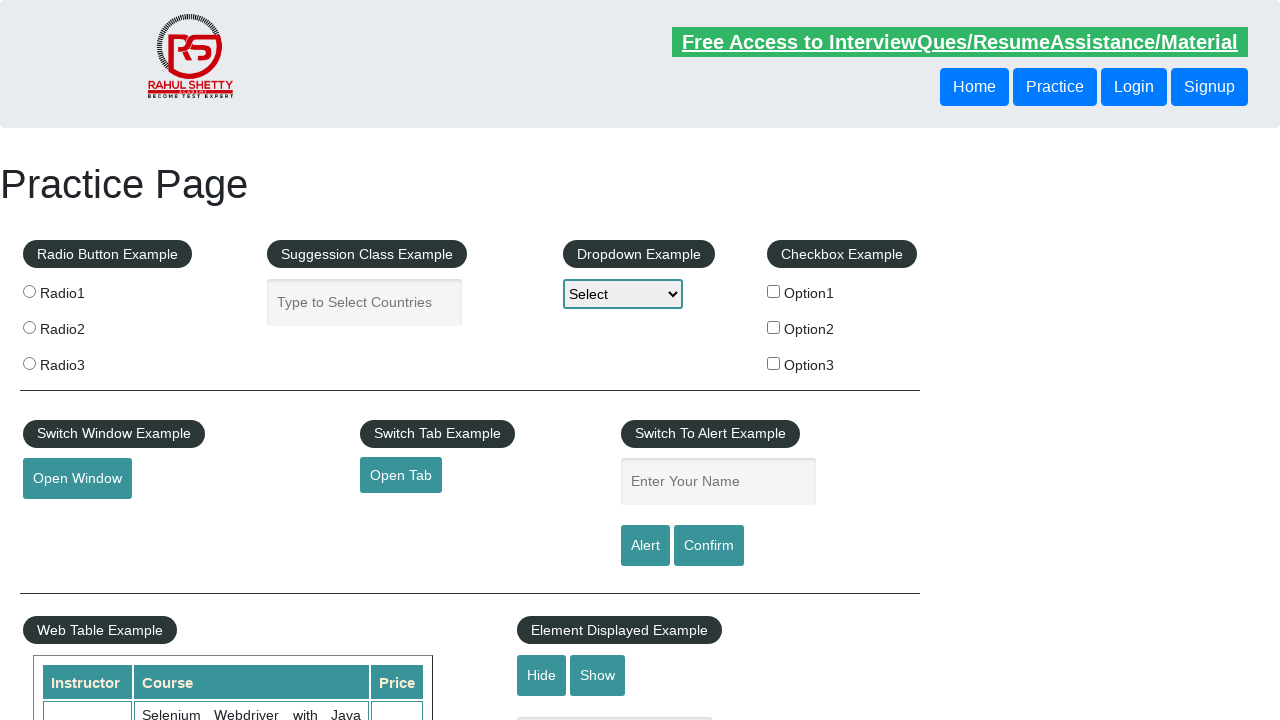

Navigated to child window URL
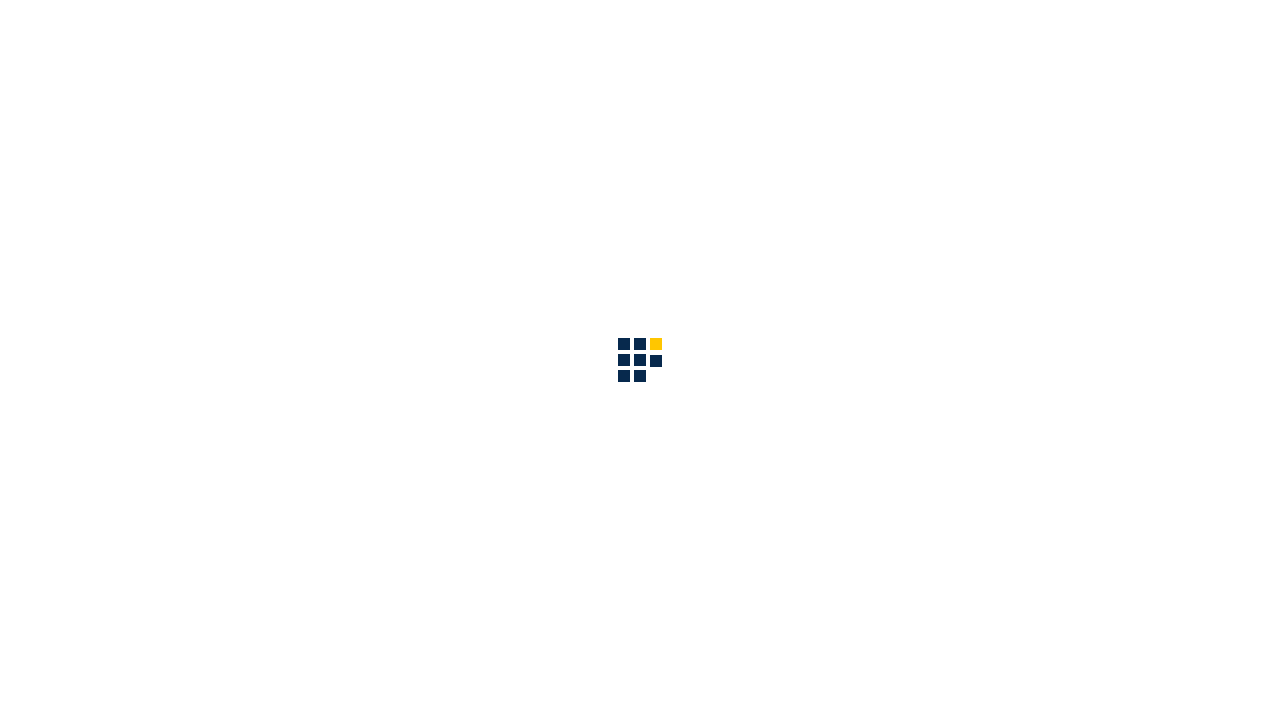

Clicked on About navigation link at (865, 36) on #navbarSupportedContent a[href="about.html"]
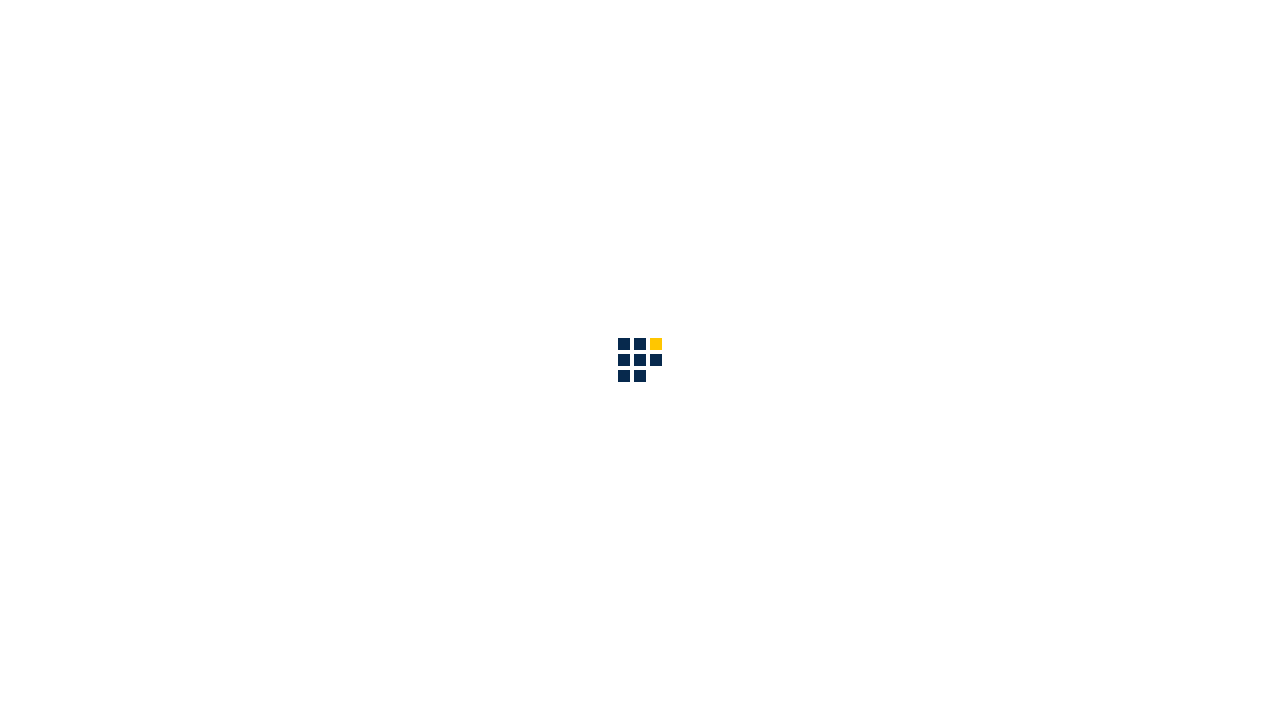

About page content loaded successfully
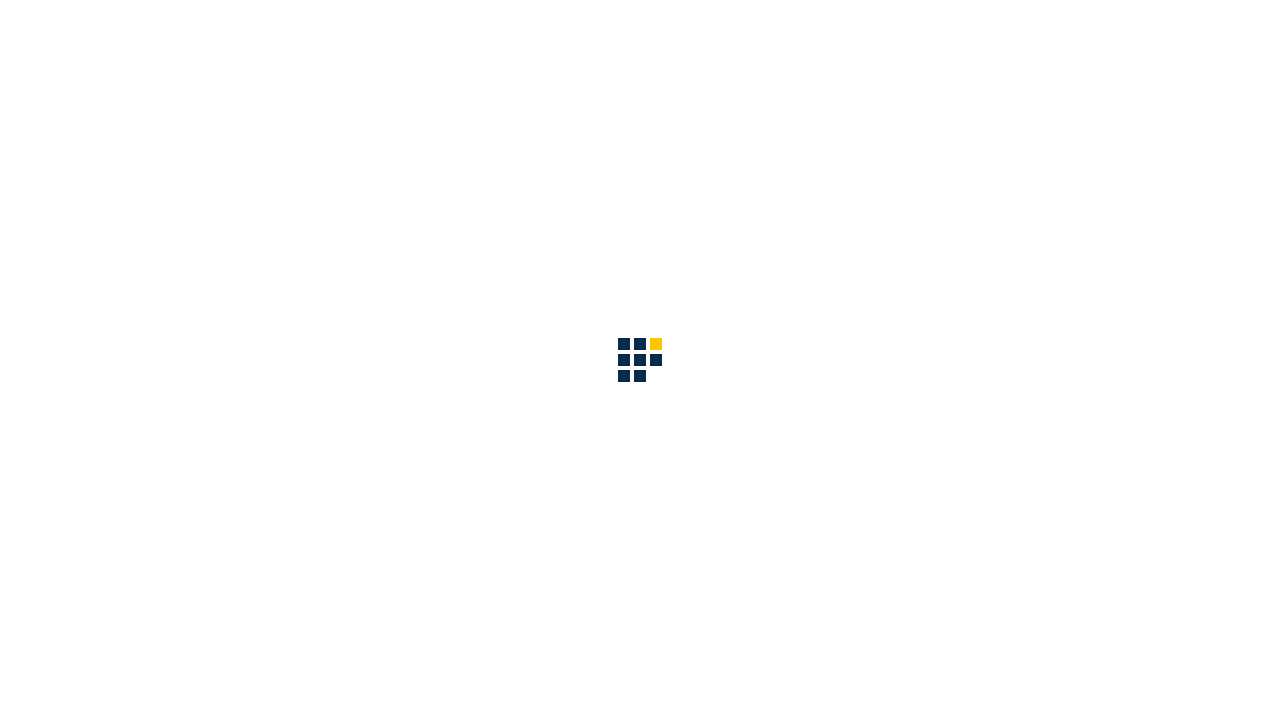

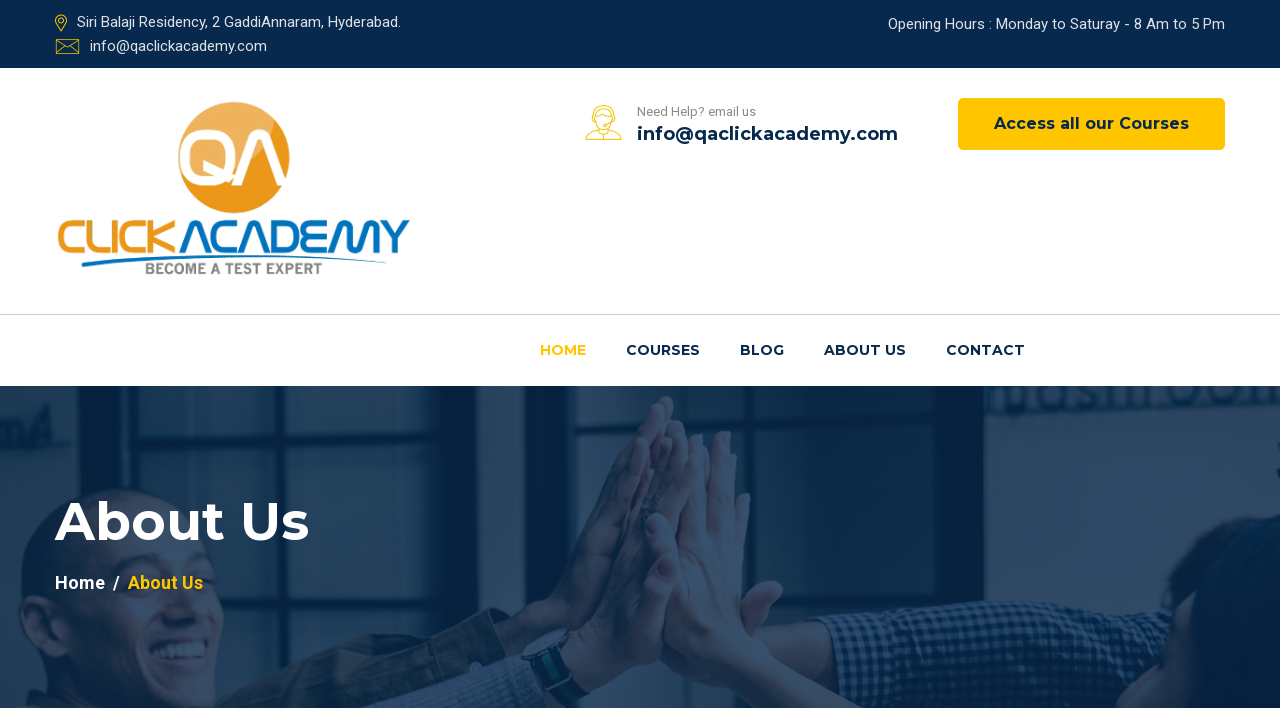